Tests adding and then removing an element by clicking Add Element and then clicking the Delete button that appears

Starting URL: https://the-internet.herokuapp.com/add_remove_elements/

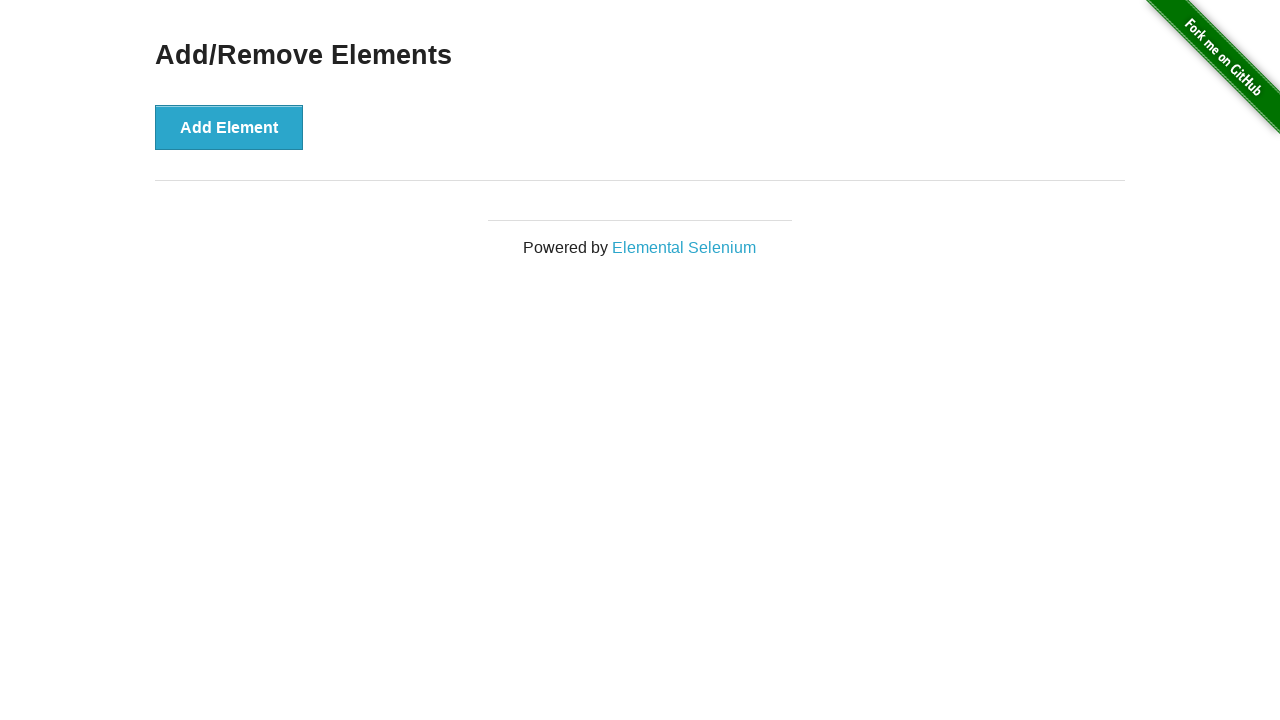

Clicked the Add Element button at (229, 127) on button
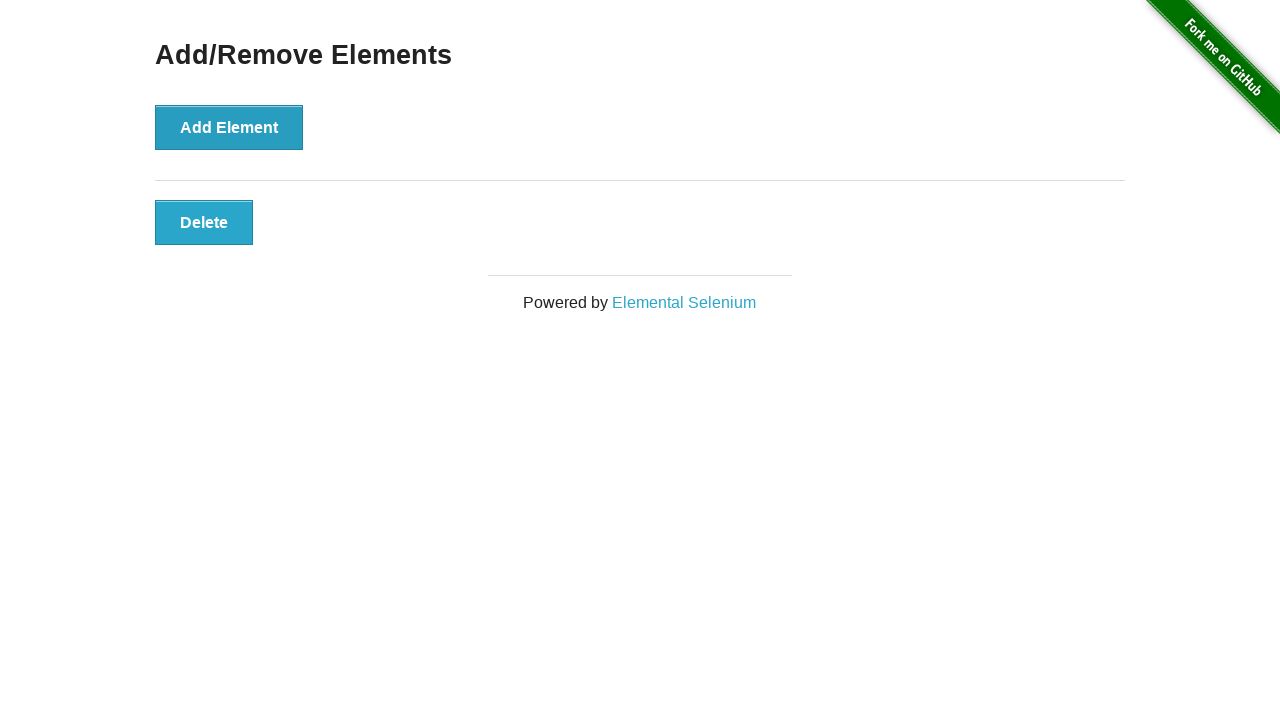

Clicked the Delete button to remove the added element at (204, 222) on .added-manually
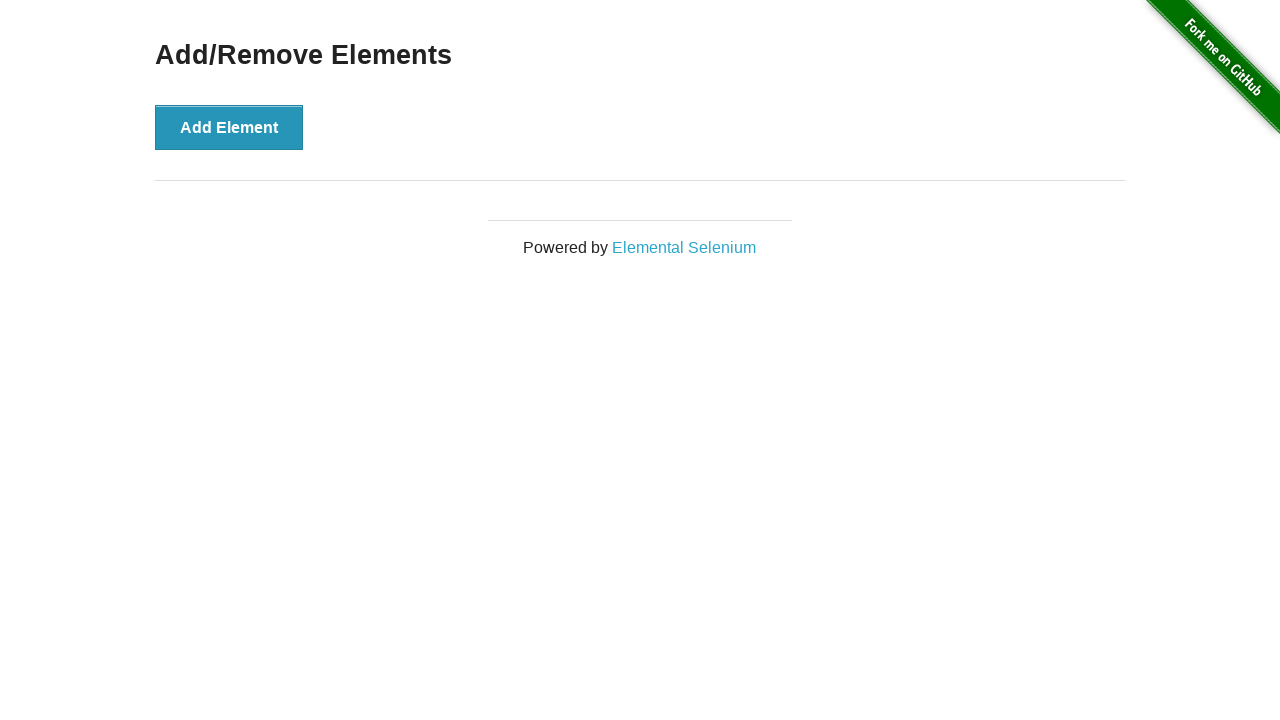

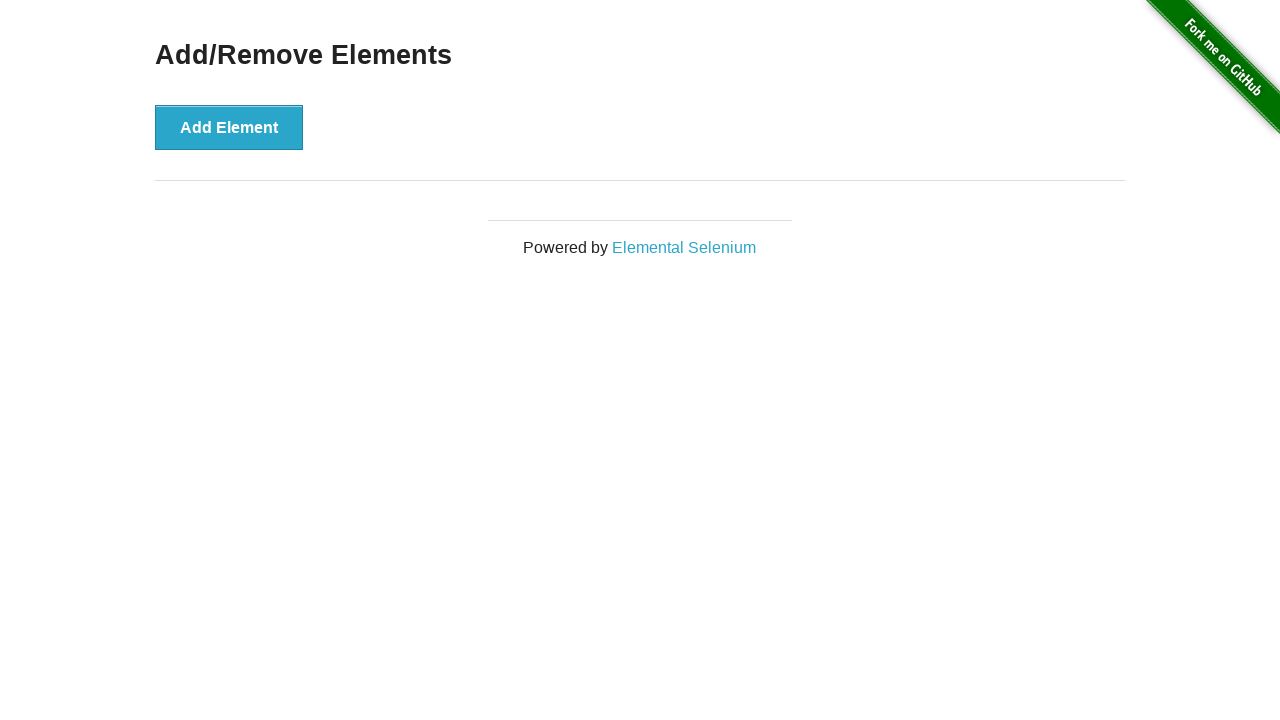